Tests radio button functionality by verifying the male radio button is visible and enabled, then selecting it and verifying it becomes checked.

Starting URL: https://testautomationpractice.blogspot.com/

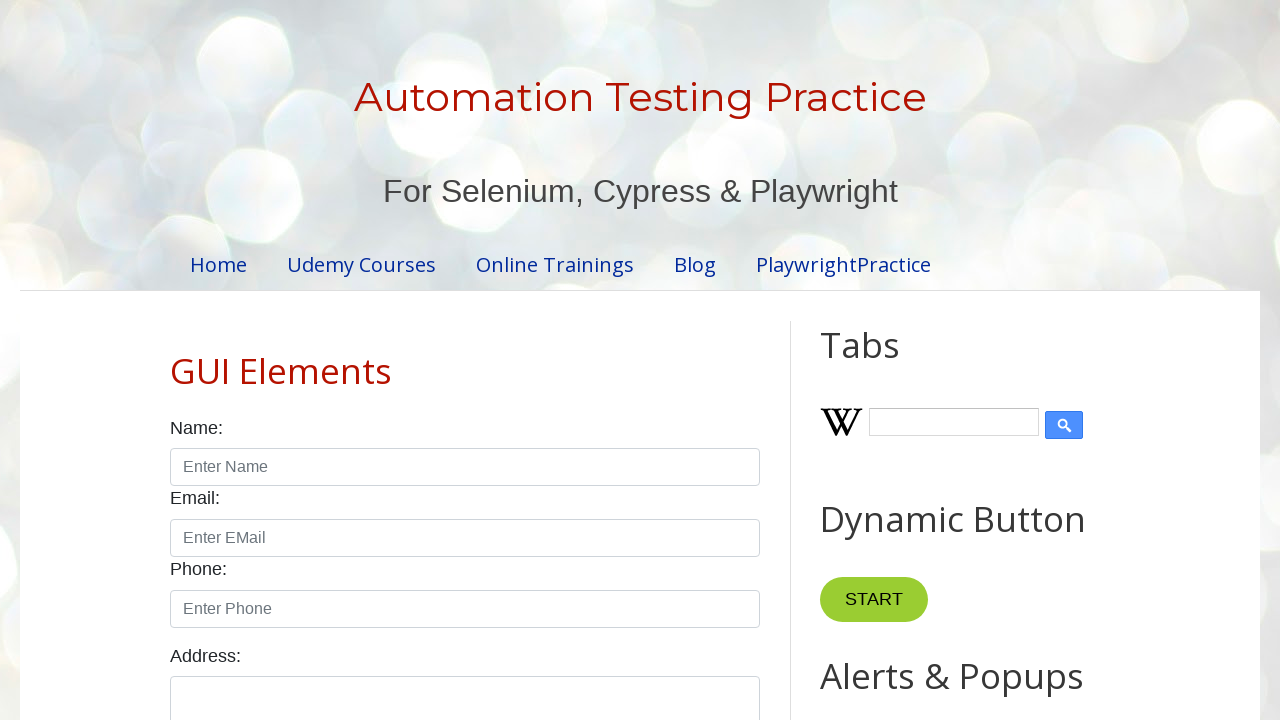

Located the male radio button element
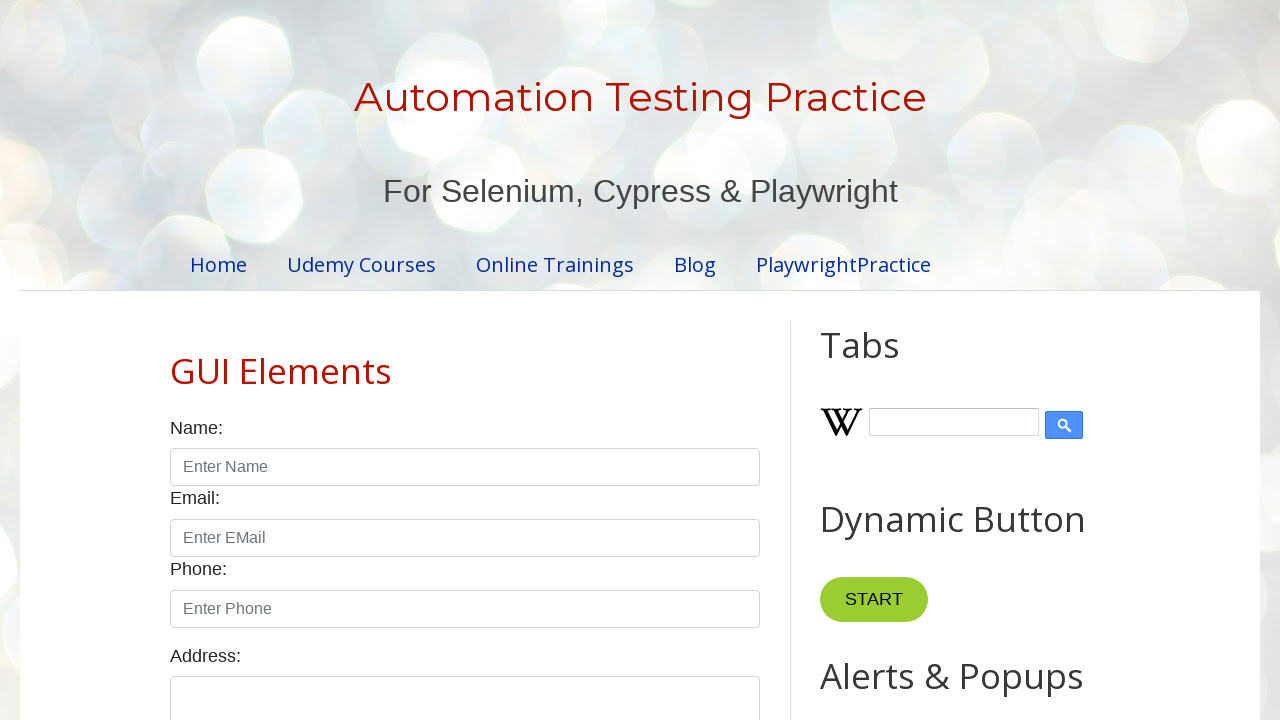

Male radio button is visible
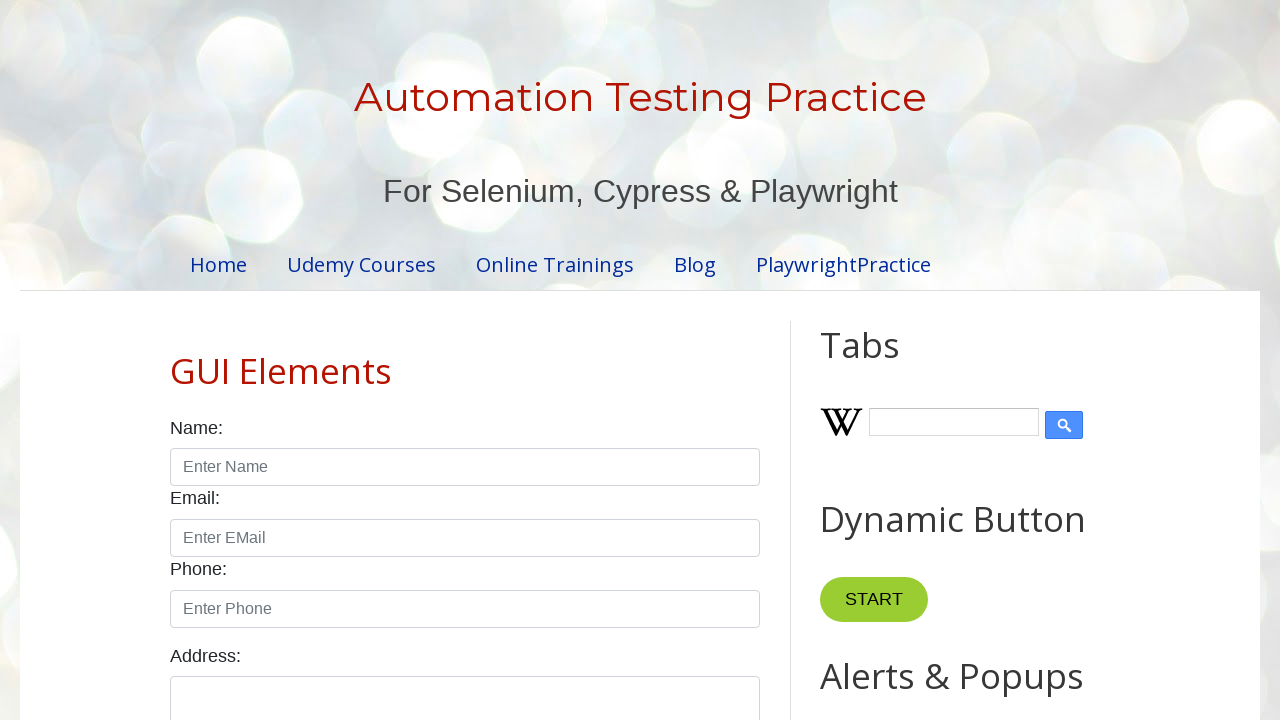

Selected the male radio button at (176, 360) on #male
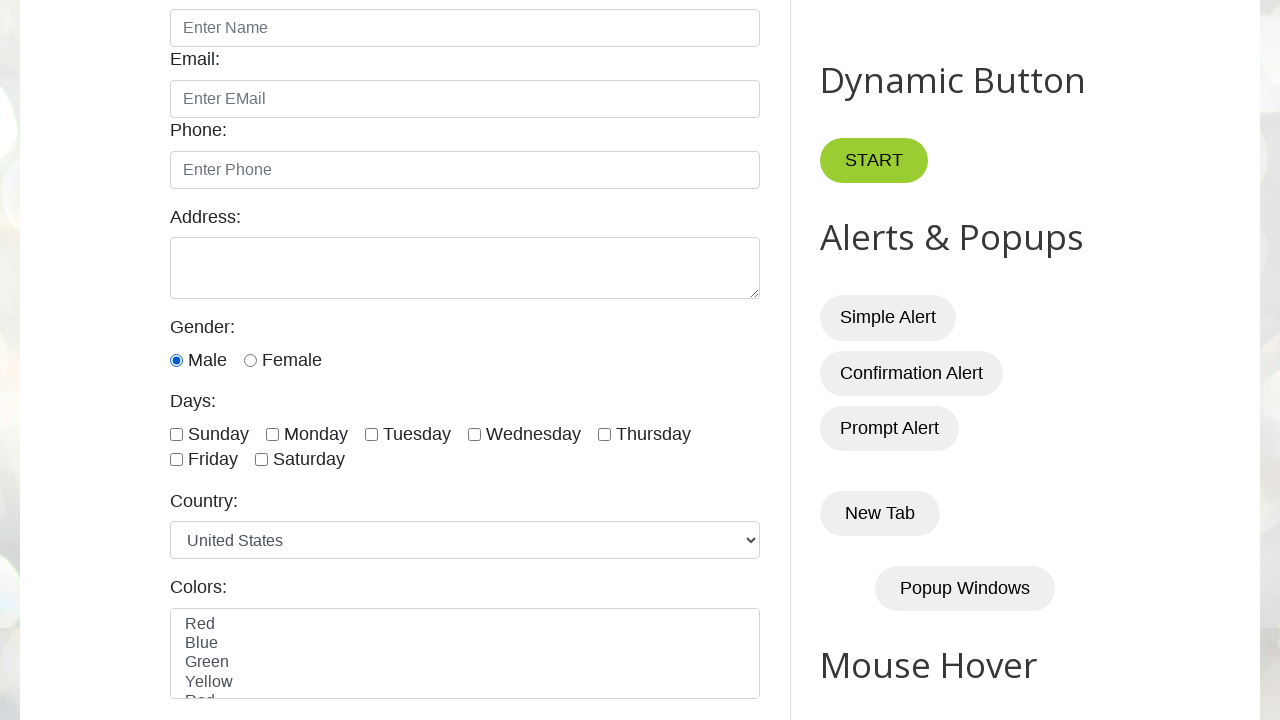

Verified that the male radio button is checked
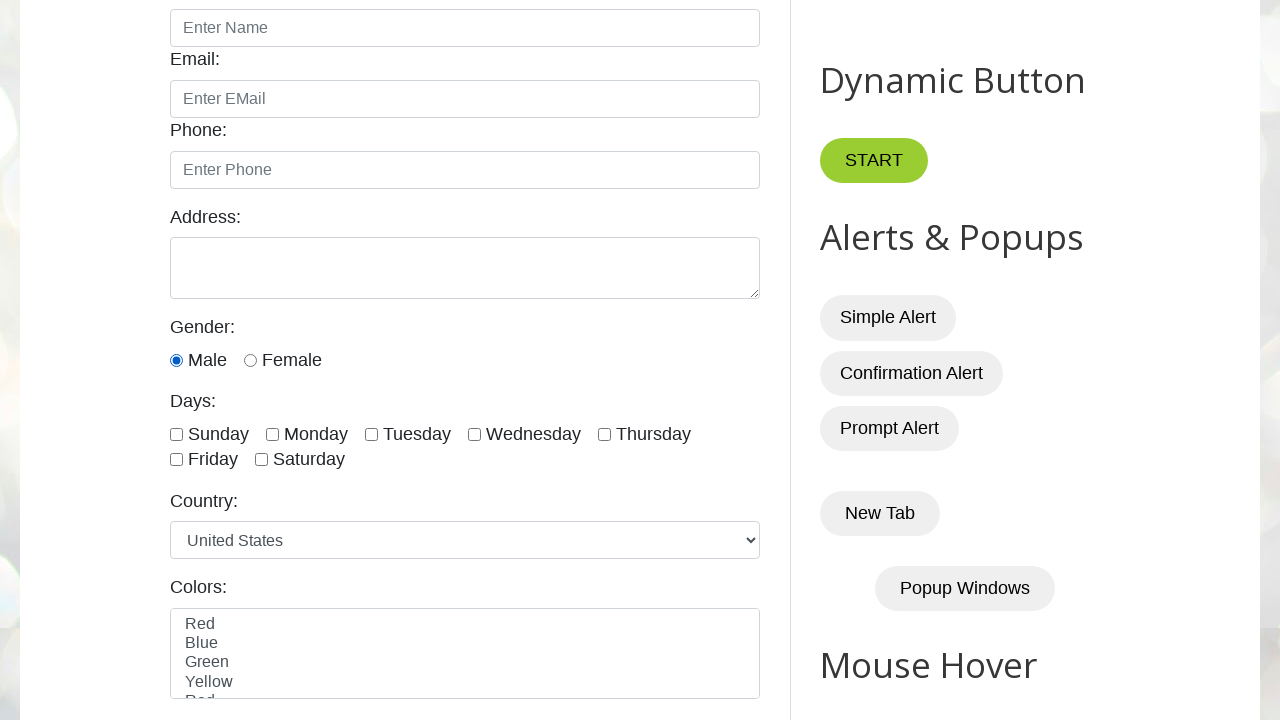

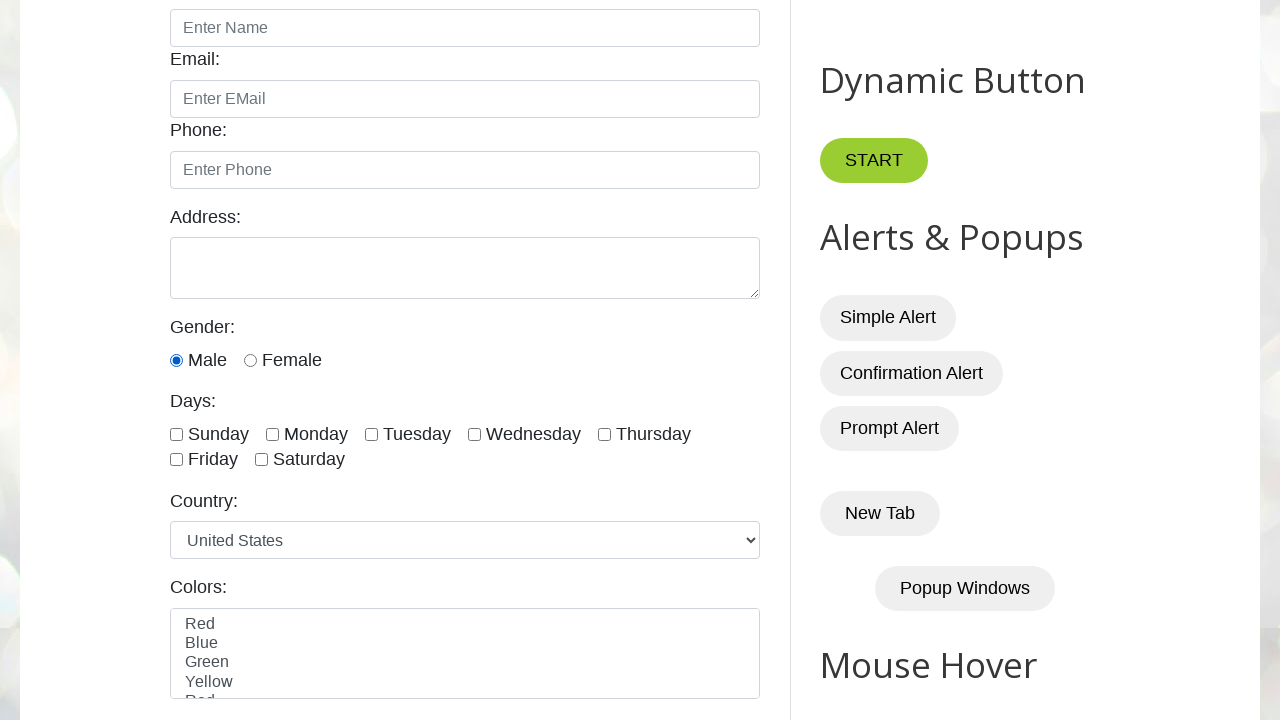